Tests the SpiceJet flight booking form by clicking on the origin field and entering an airport code

Starting URL: https://www.spicejet.com/

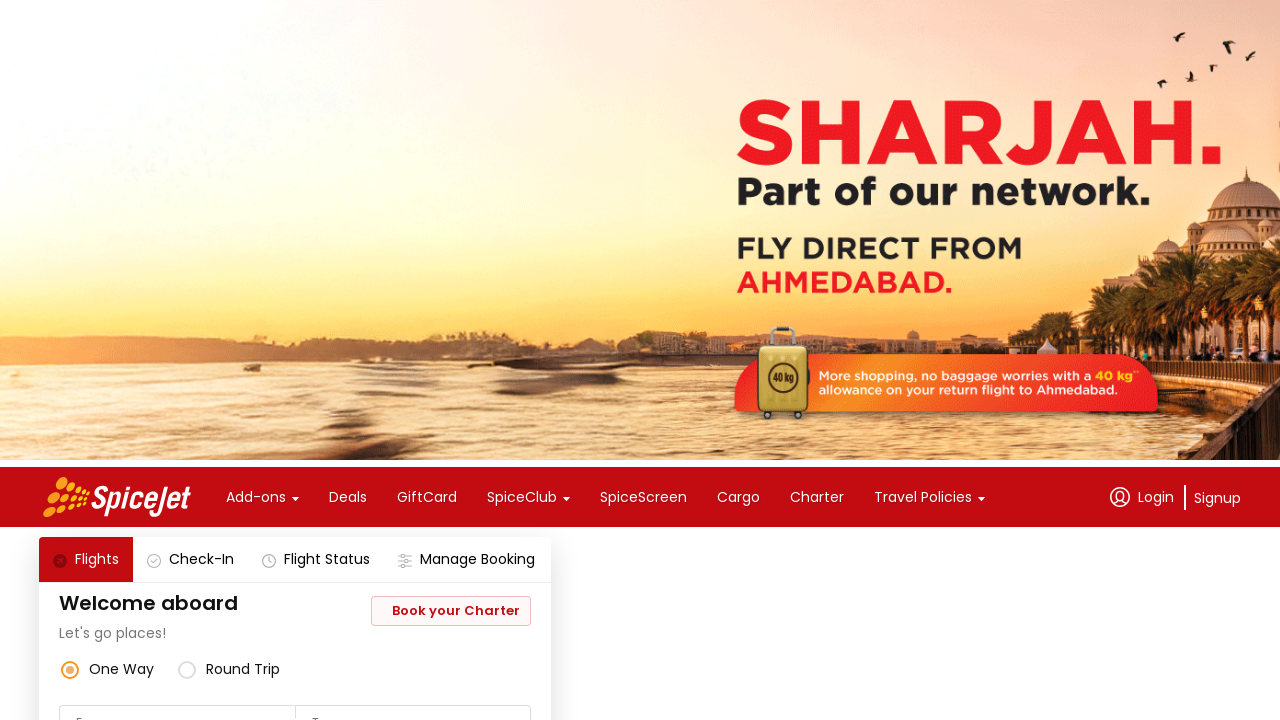

Clicked on the origin field in SpiceJet flight booking form at (178, 360) on xpath=//div[@data-testid='to-testID-origin']/div/div/input
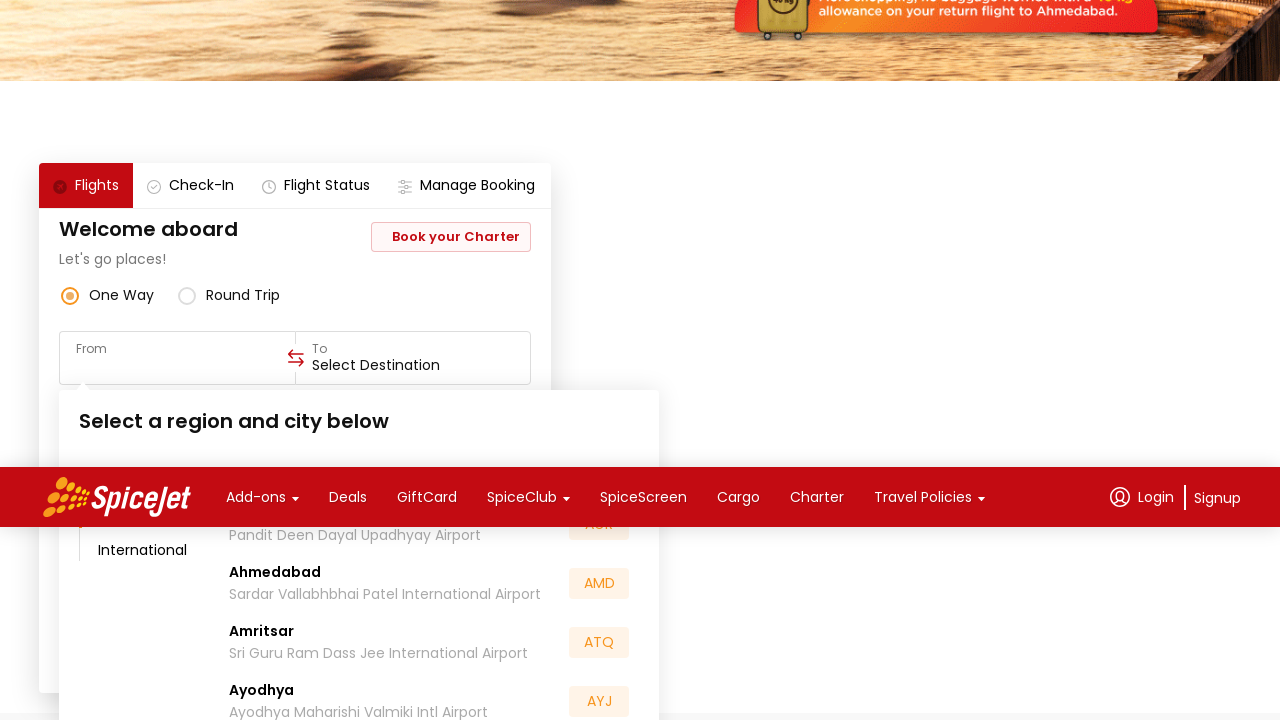

Entered airport code 'BLR' in the origin field on xpath=//div[@data-testid='to-testID-origin']/div/div/input
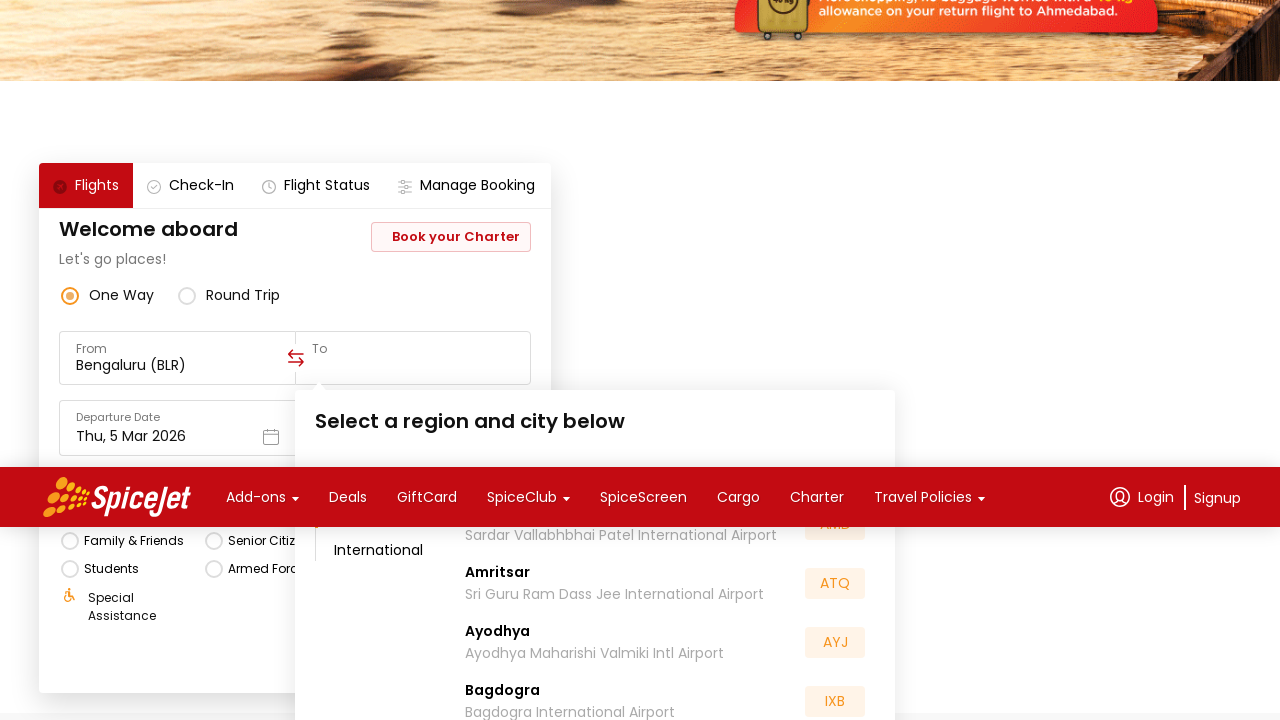

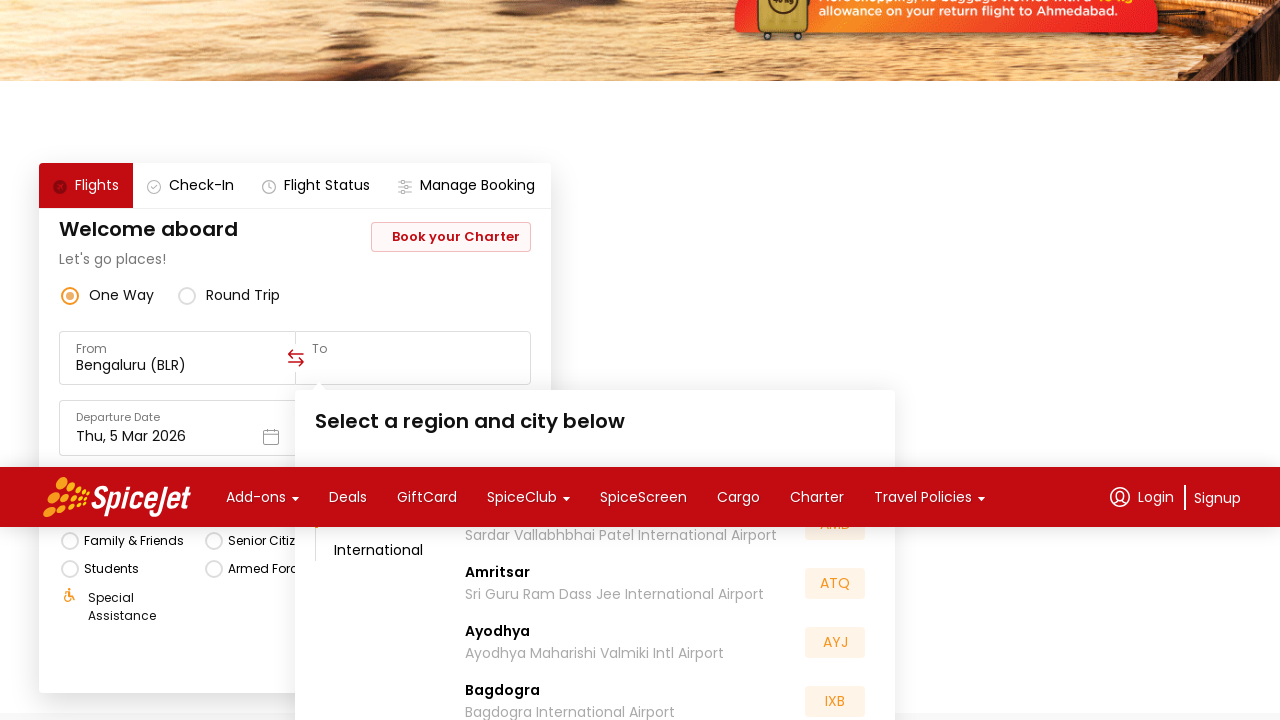